Tests search functionality on OpenCart demo site by searching for "mac", then iterating through each product result and clicking to view product details before navigating back

Starting URL: http://opencart.abstracta.us/

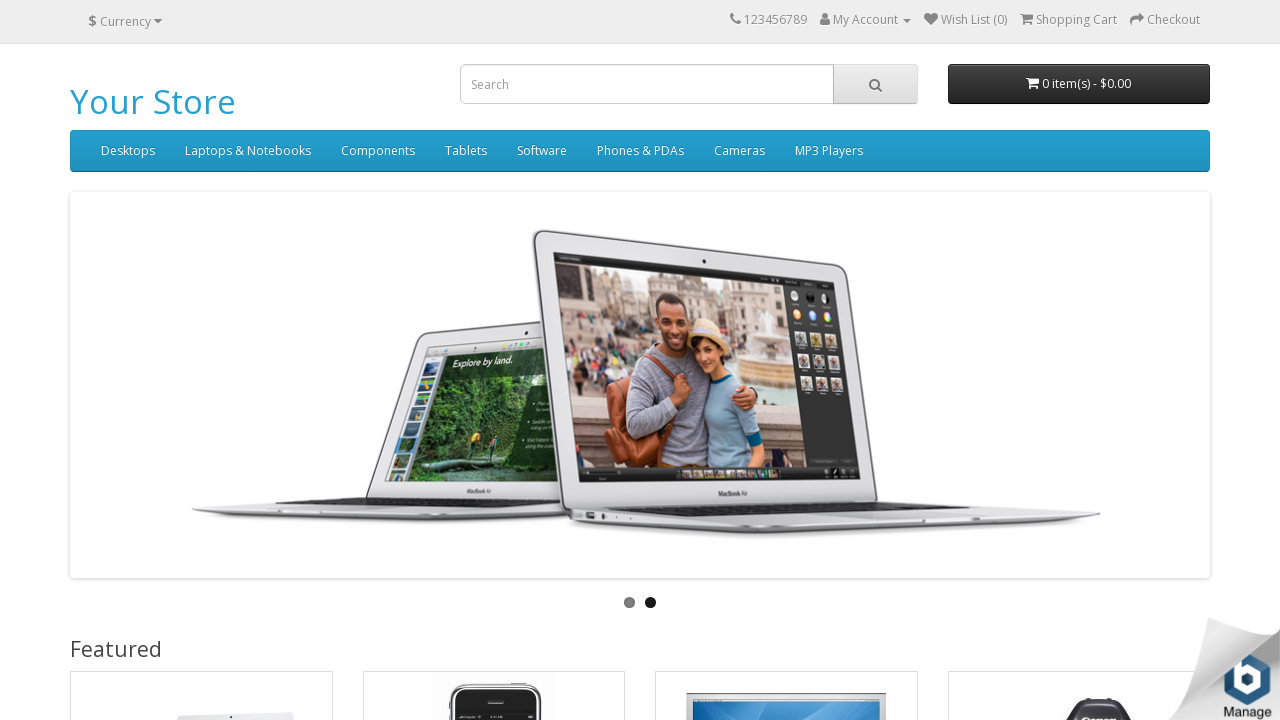

Filled search box with 'mac' on input[name='search']
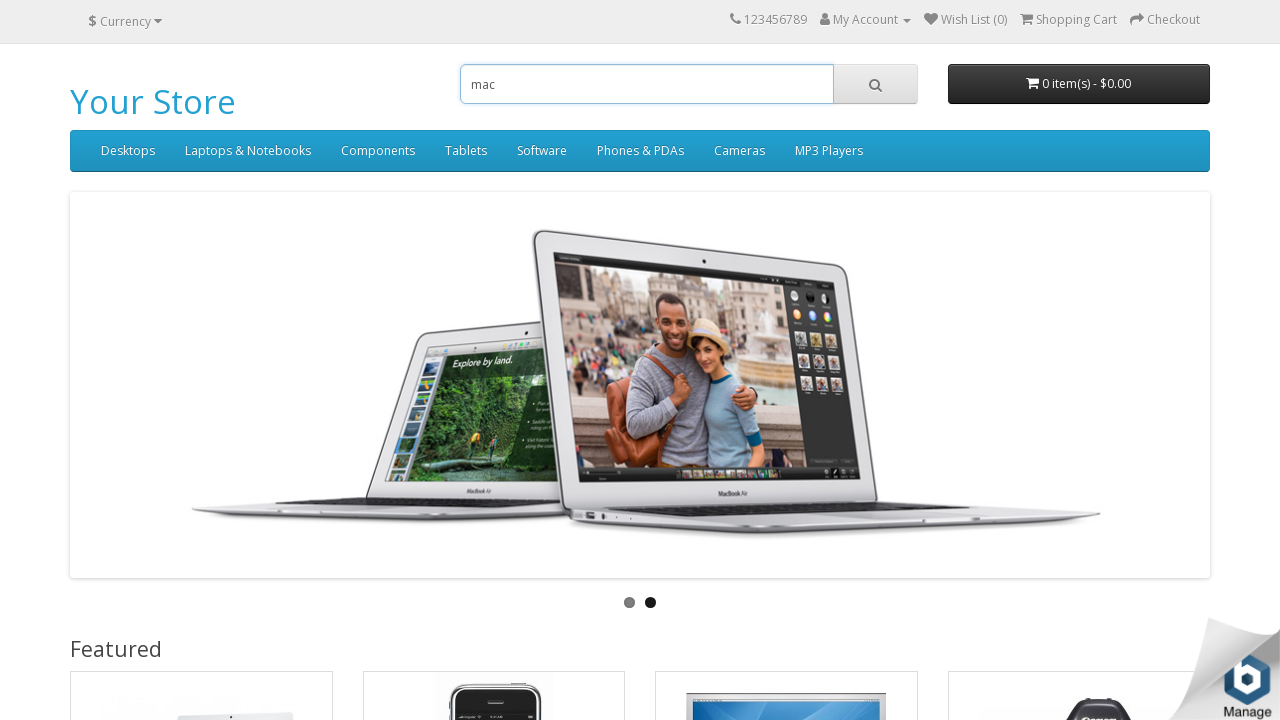

Pressed Enter to submit search on input[name='search']
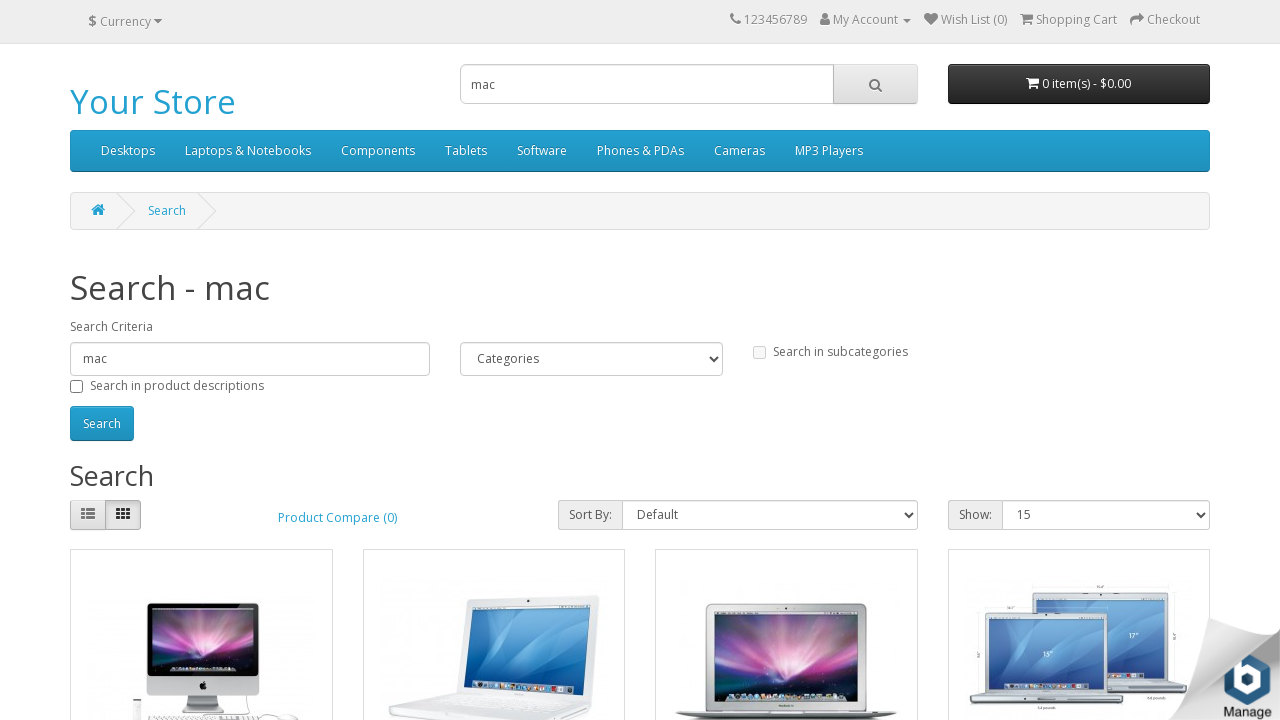

Search results loaded
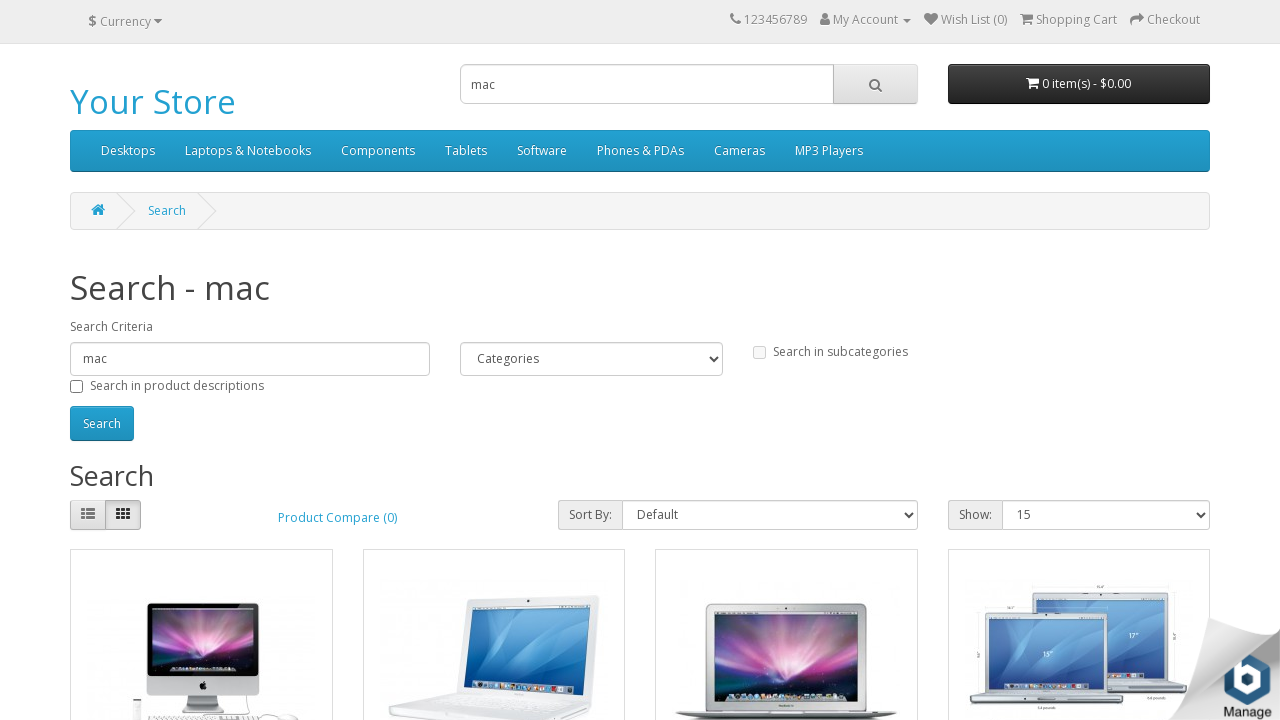

Found 4 product results
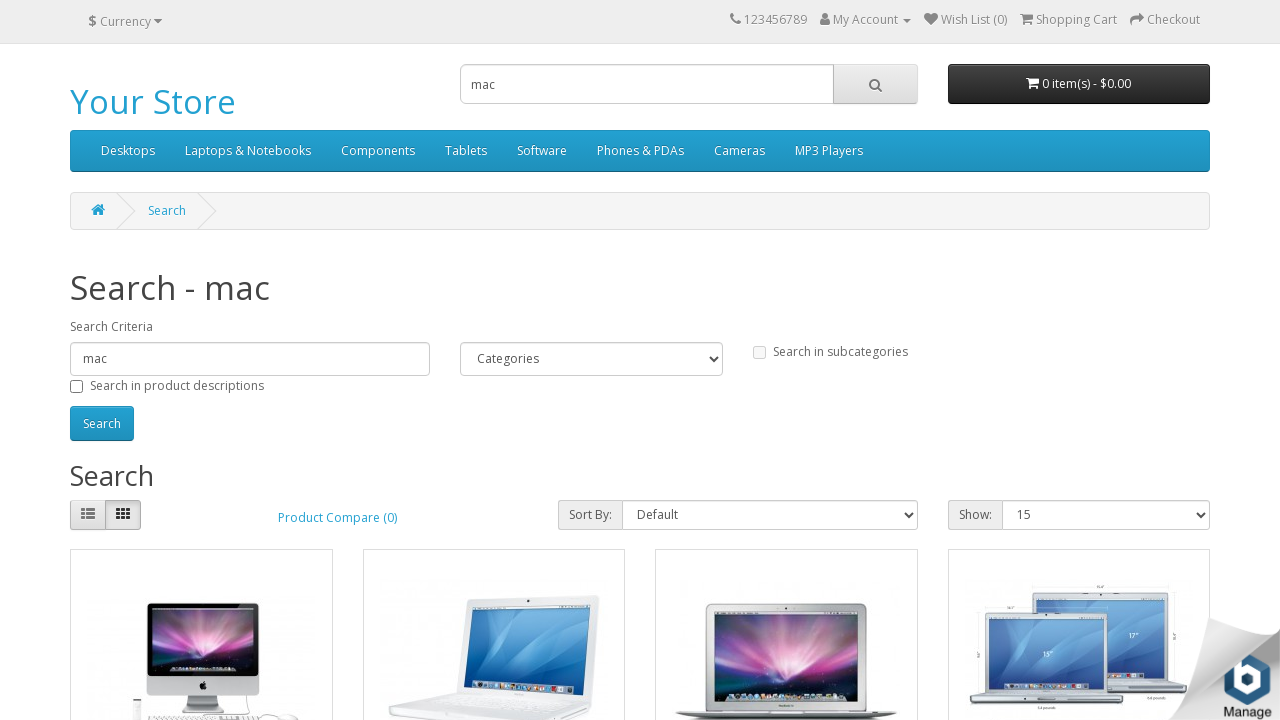

Clicked product 1 to view details at (201, 606) on .product-thumb >> nth=0 >> .image a
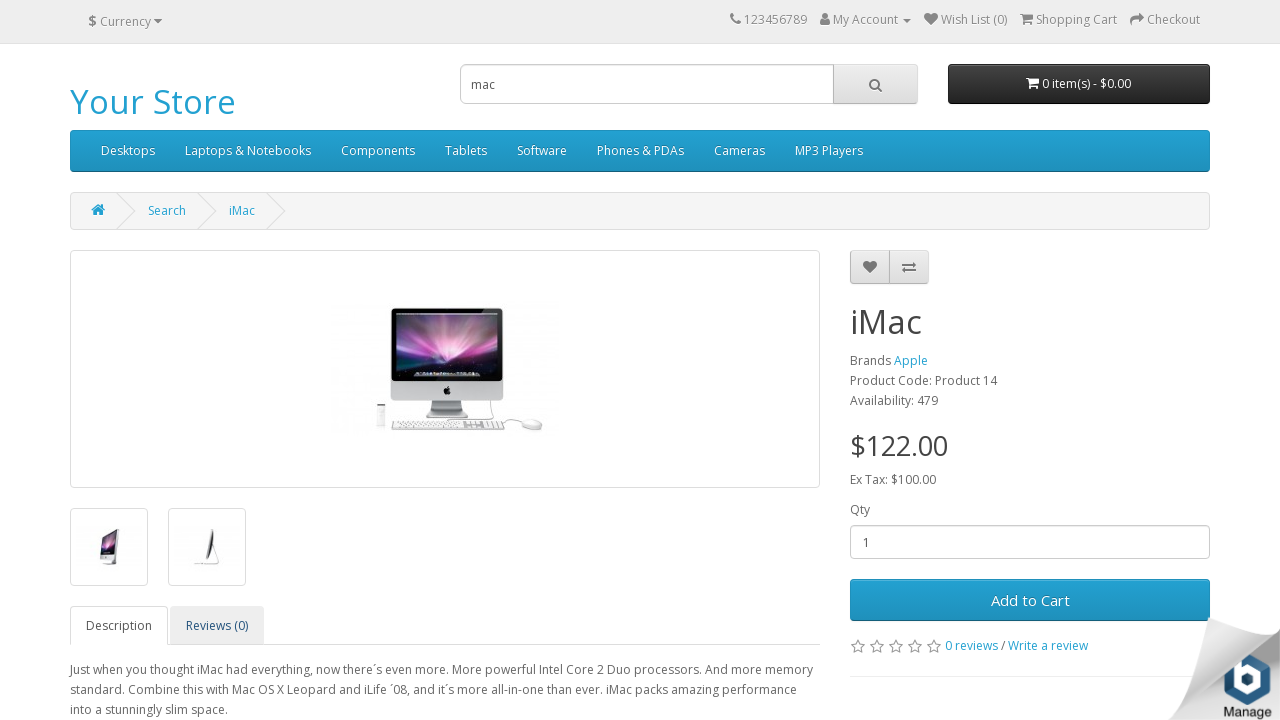

Product details page 1 loaded
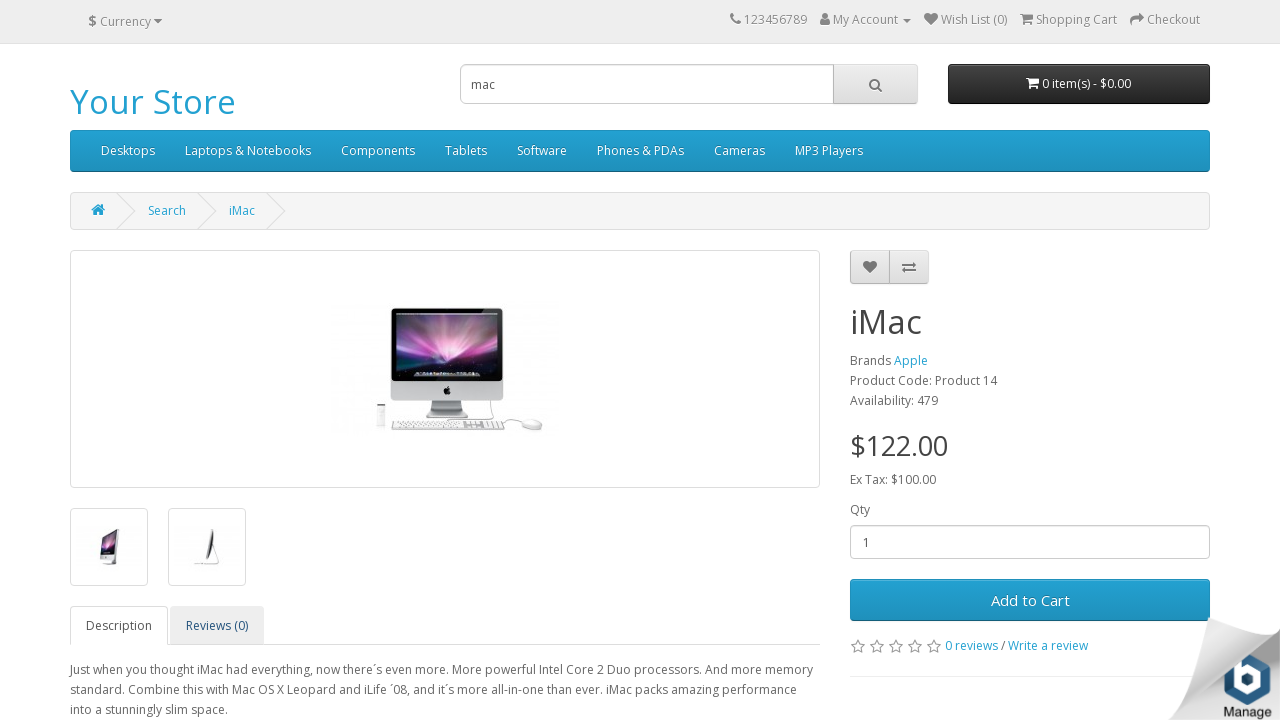

Navigated back to search results from product 1
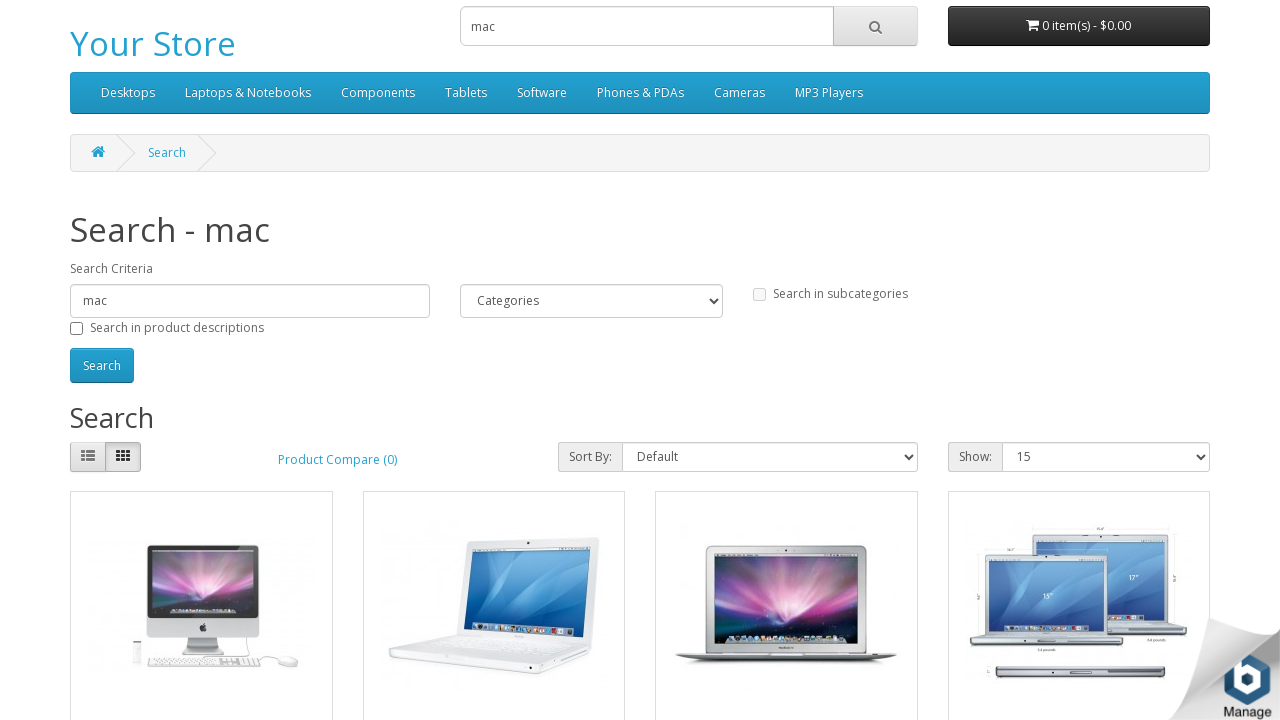

Search results reloaded
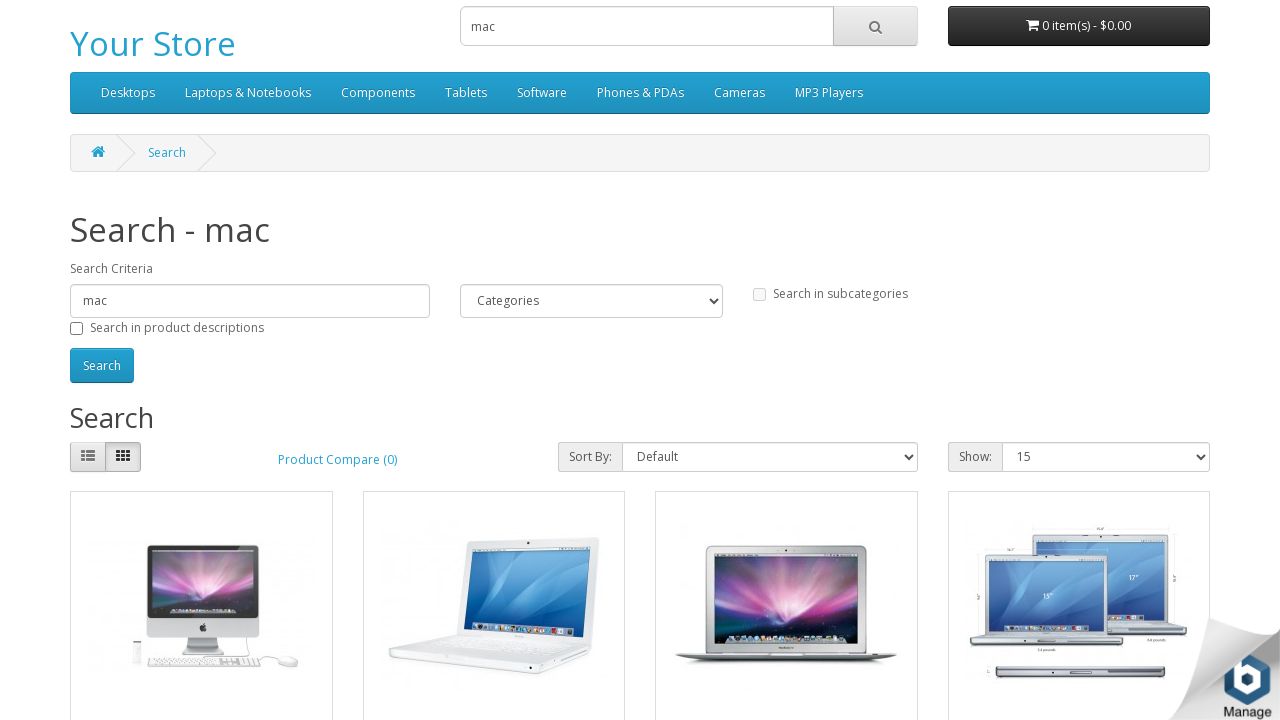

Clicked product 2 to view details at (494, 606) on .product-thumb >> nth=1 >> .image a
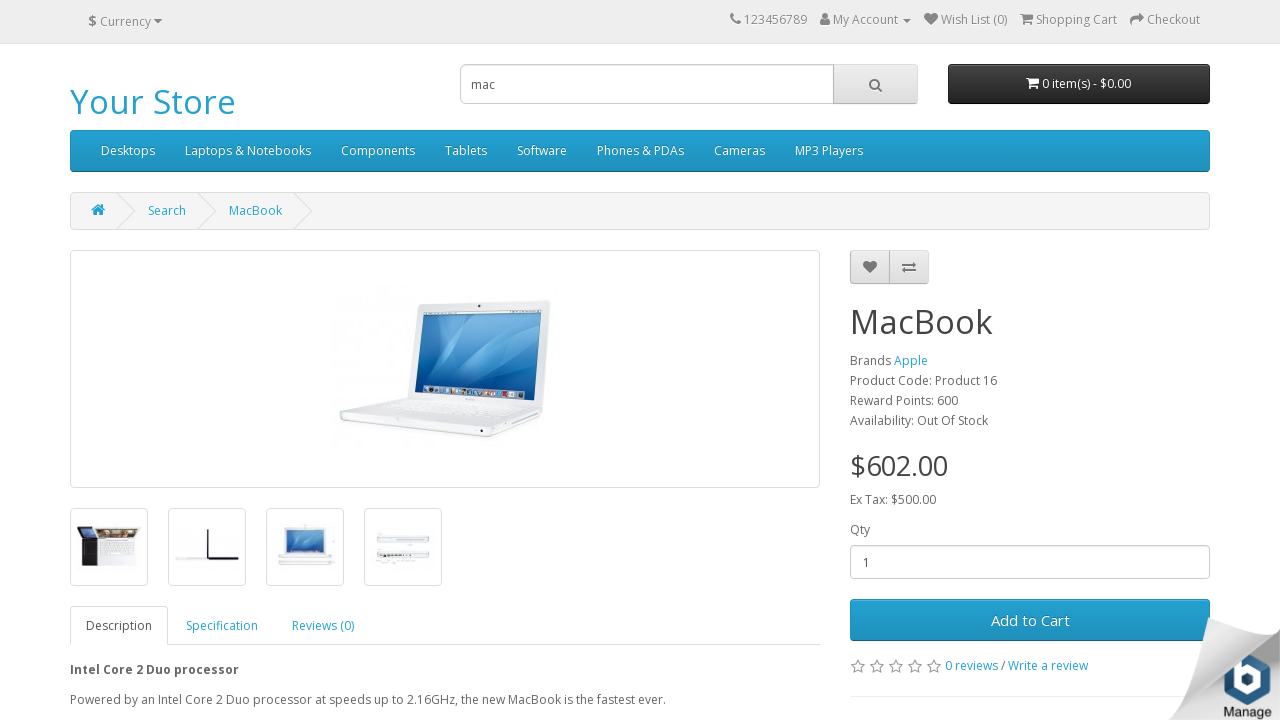

Product details page 2 loaded
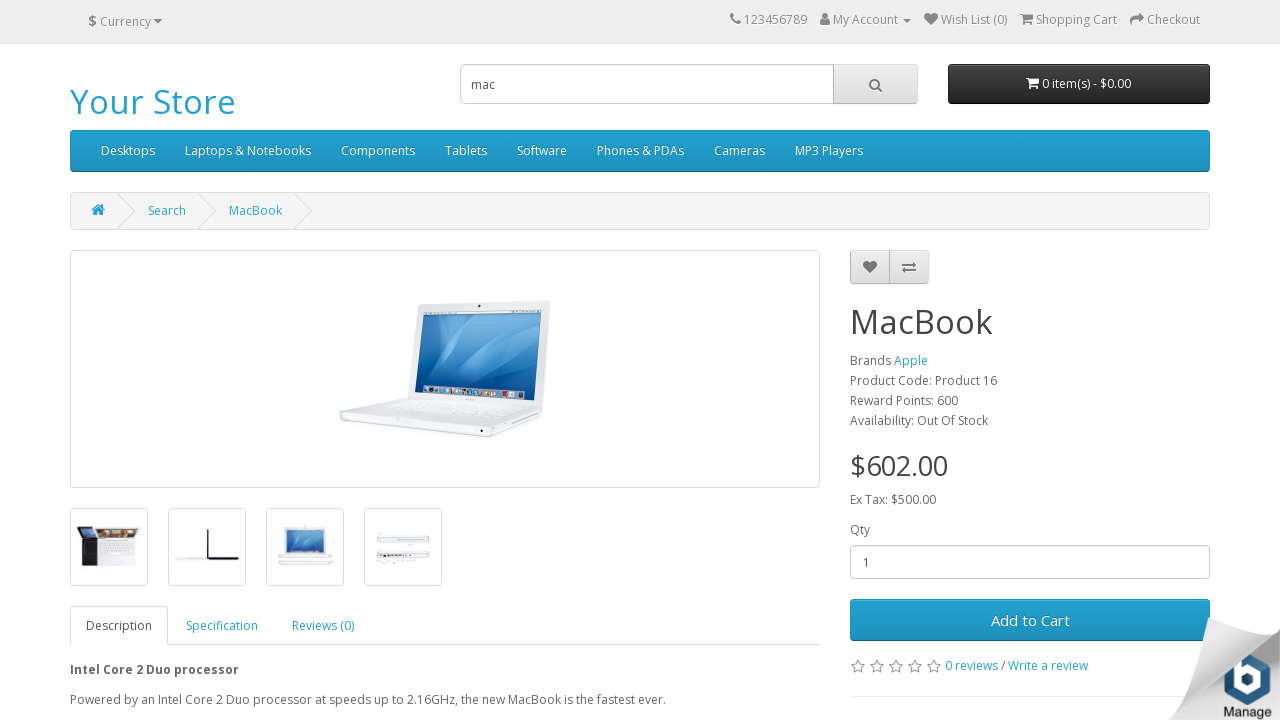

Navigated back to search results from product 2
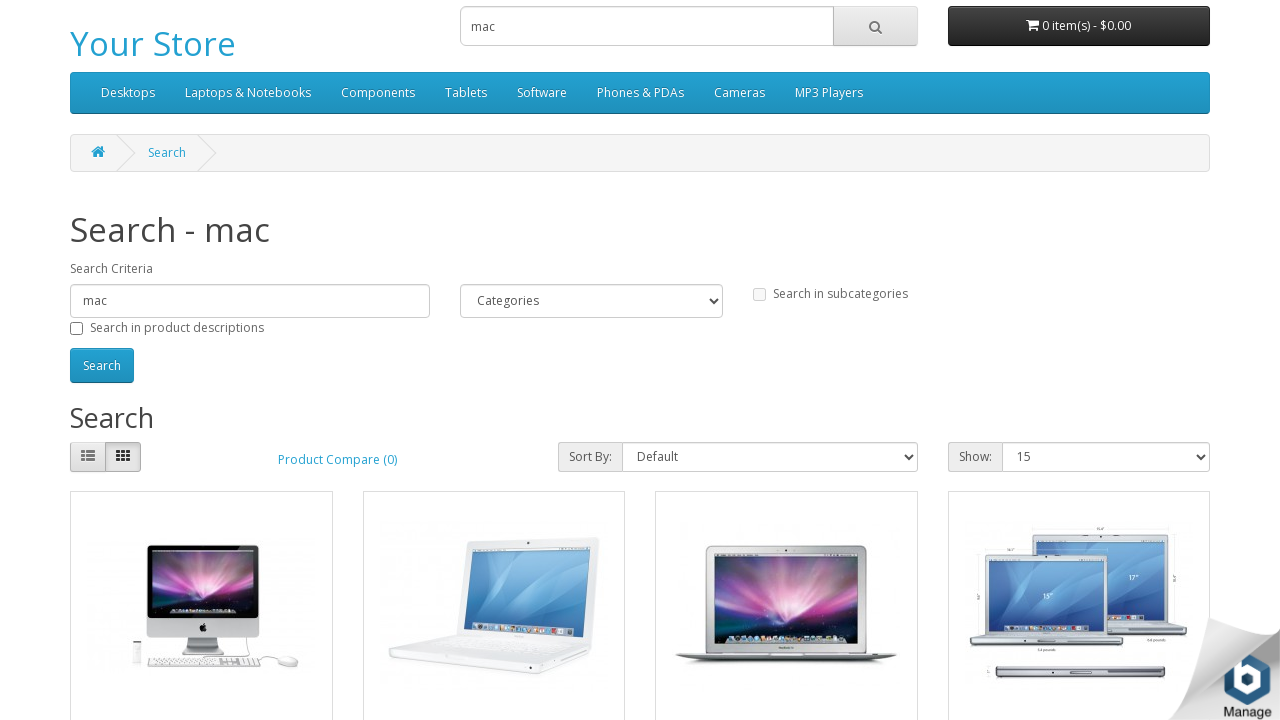

Search results reloaded
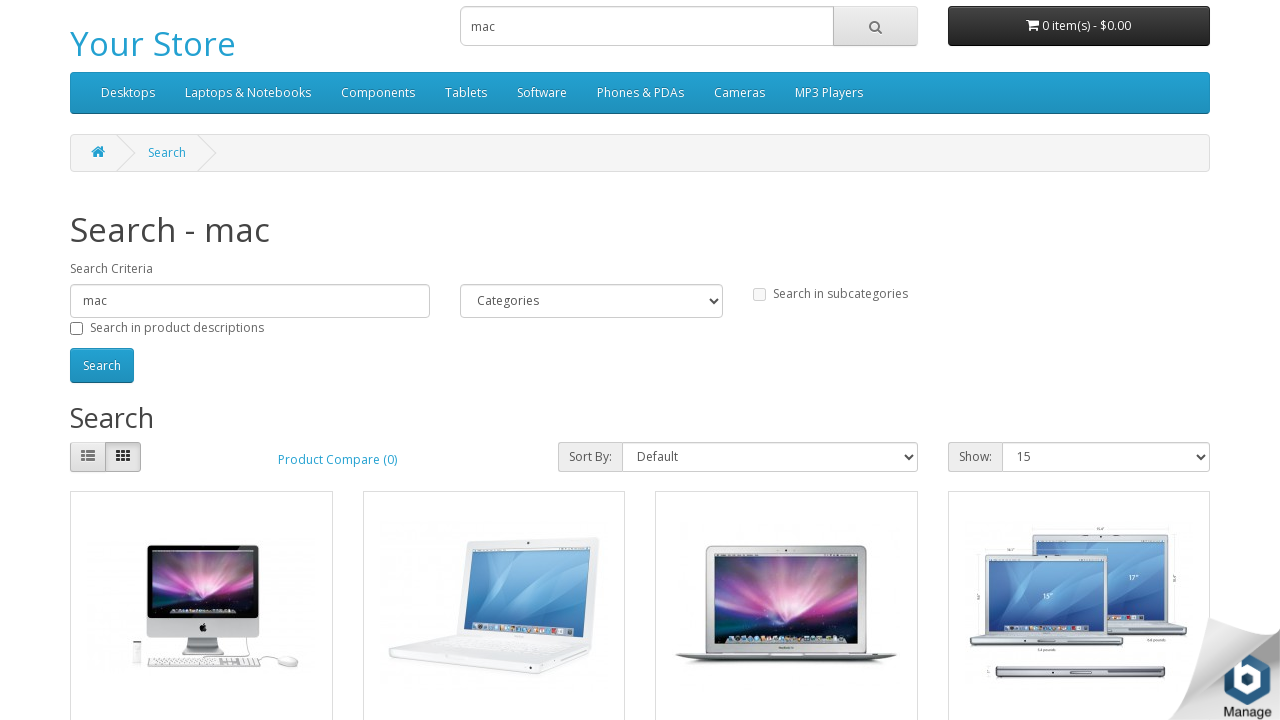

Clicked product 3 to view details at (786, 606) on .product-thumb >> nth=2 >> .image a
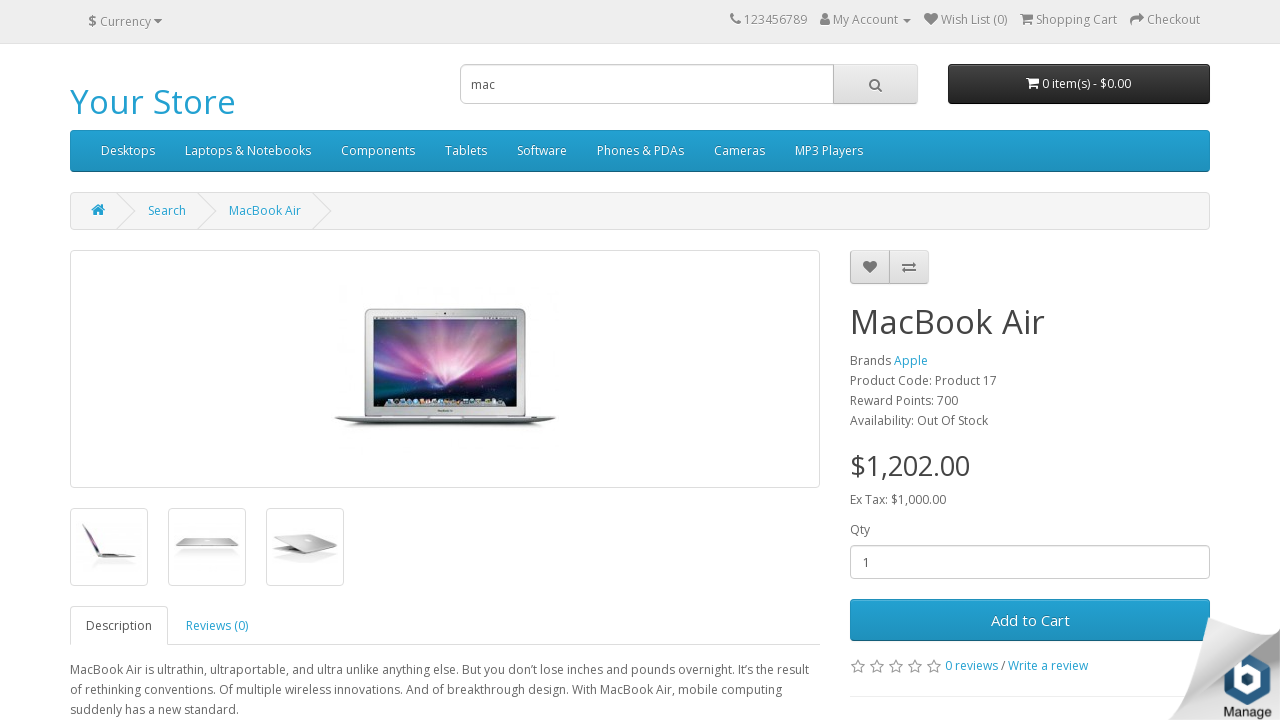

Product details page 3 loaded
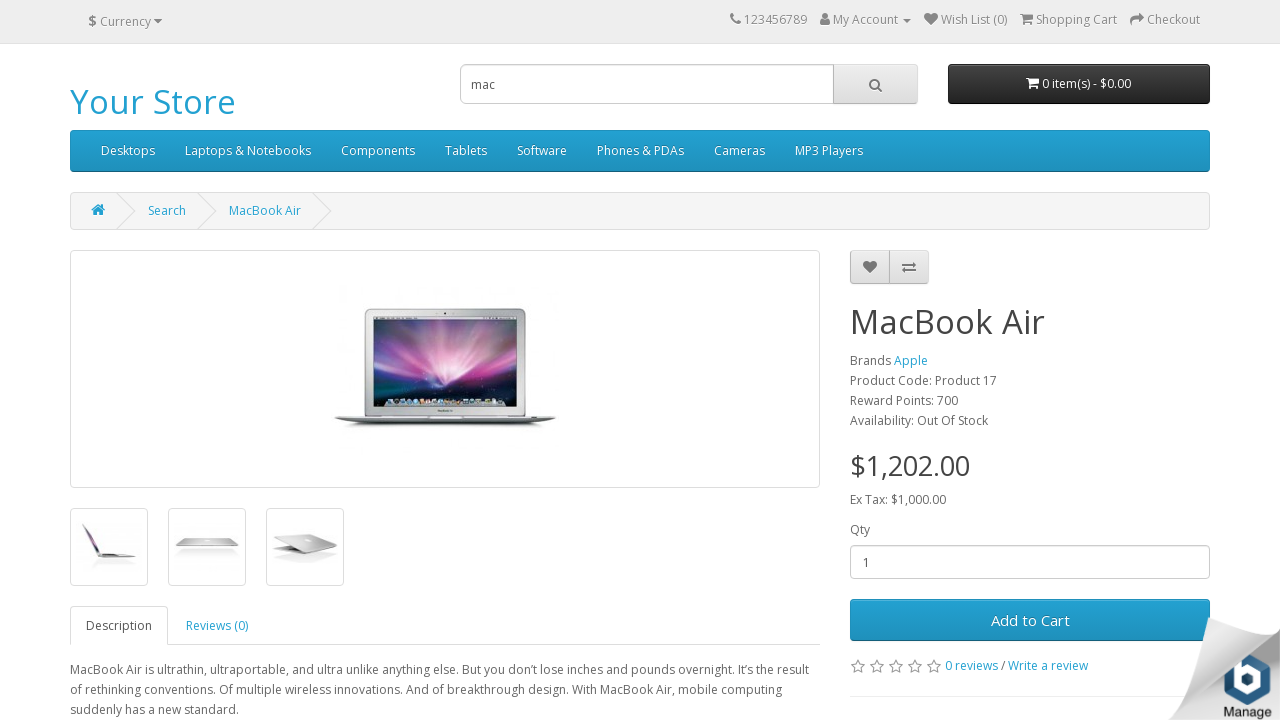

Navigated back to search results from product 3
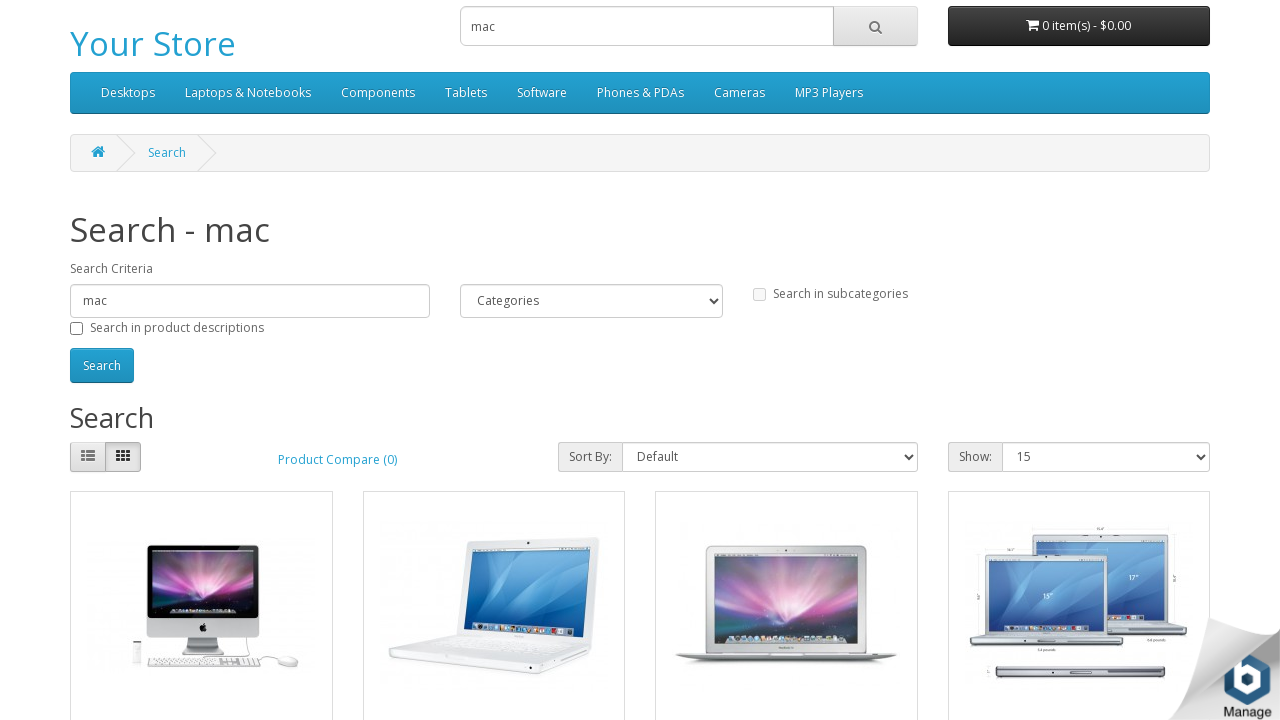

Search results reloaded
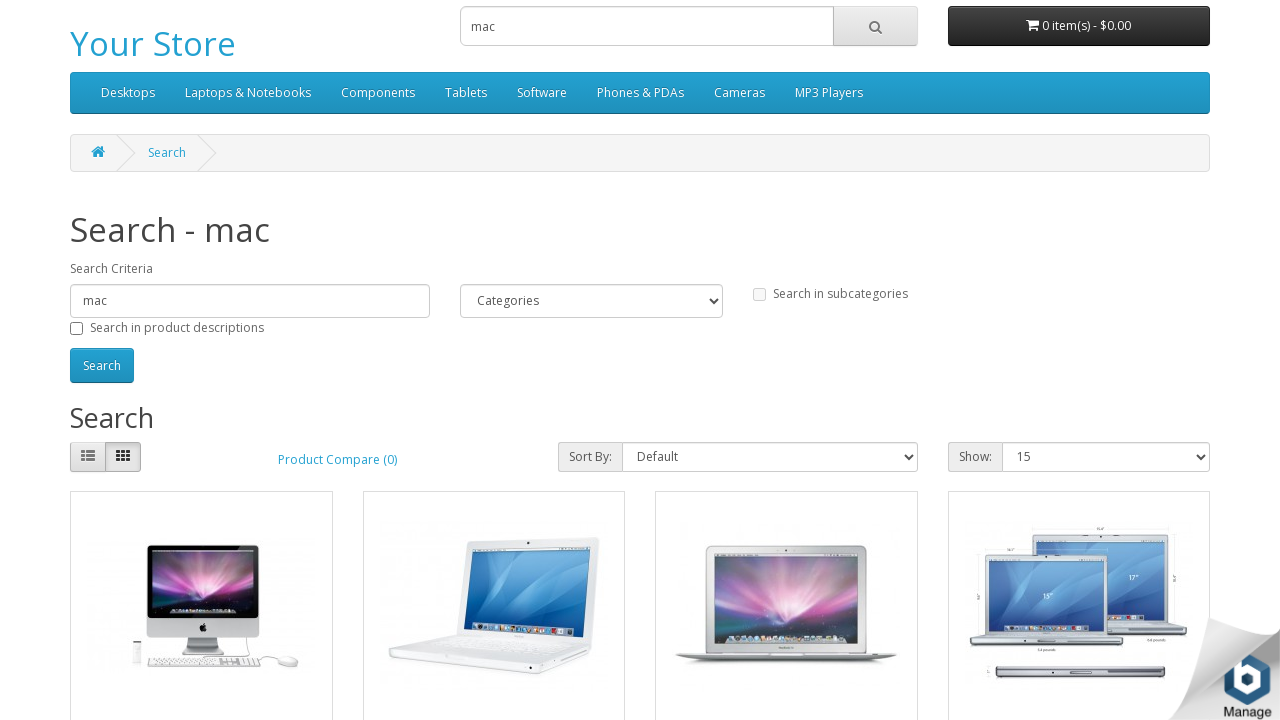

Clicked product 4 to view details at (1079, 606) on .product-thumb >> nth=3 >> .image a
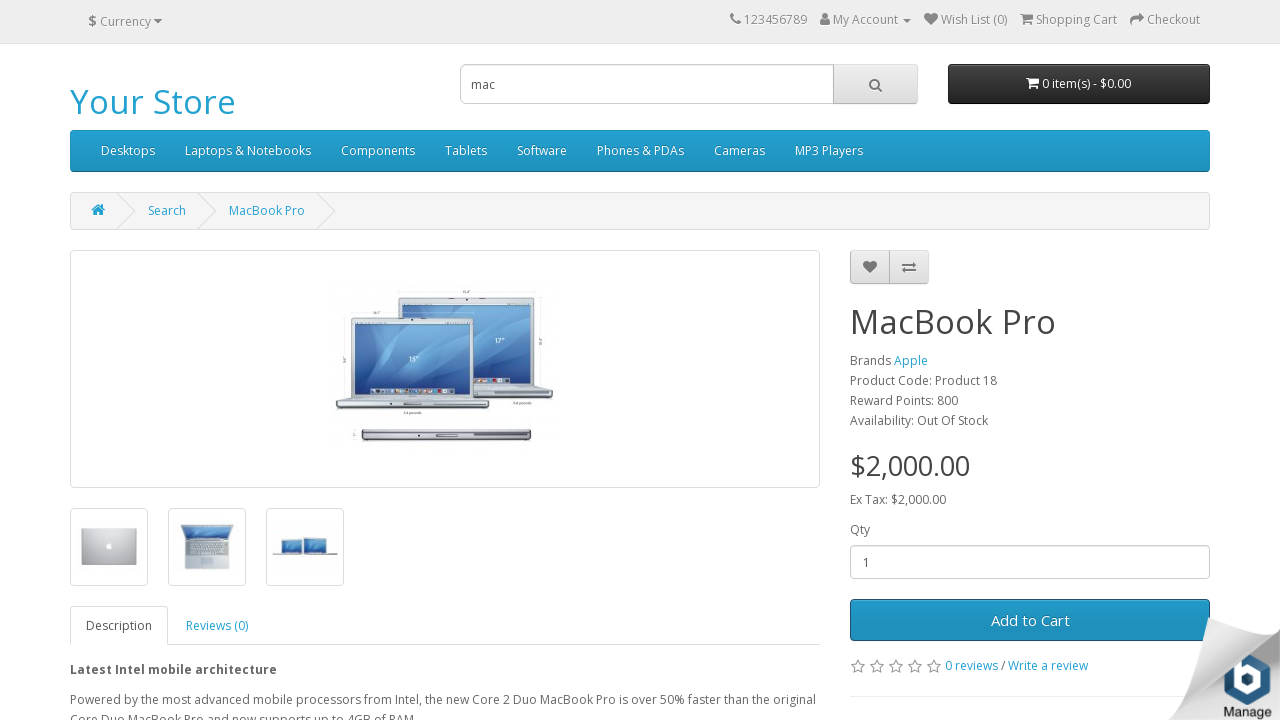

Product details page 4 loaded
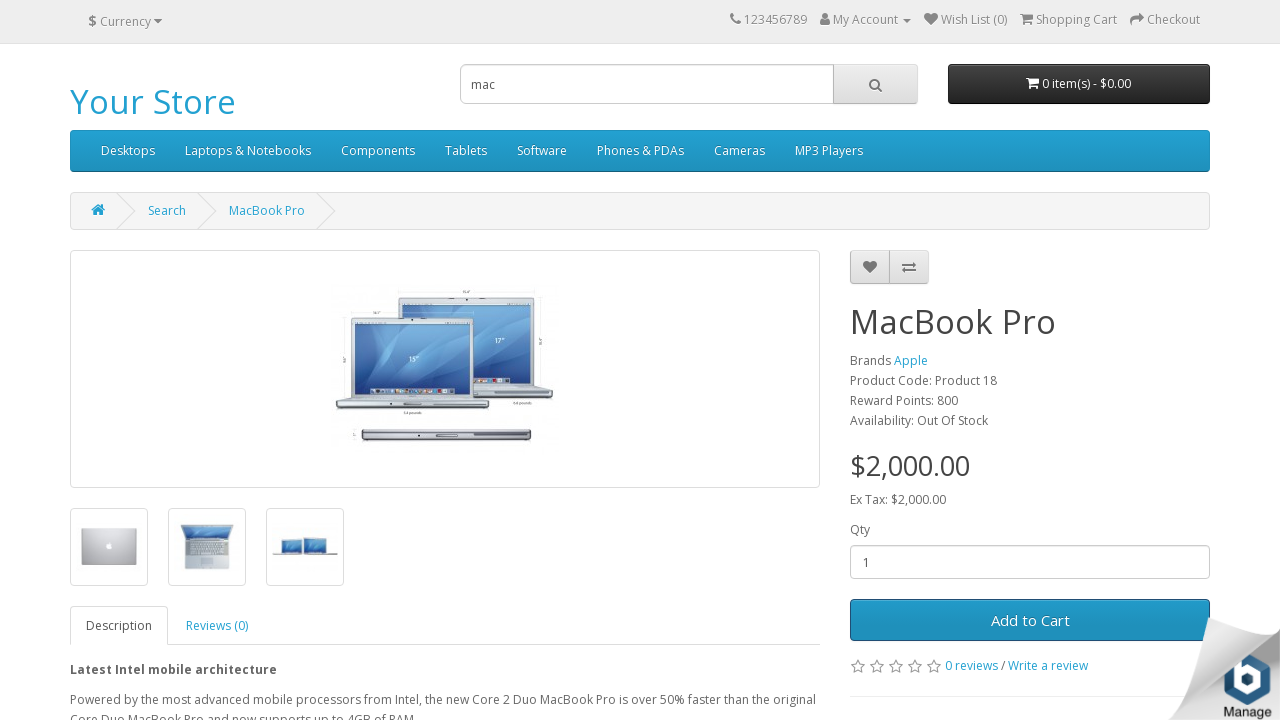

Navigated back to search results from product 4
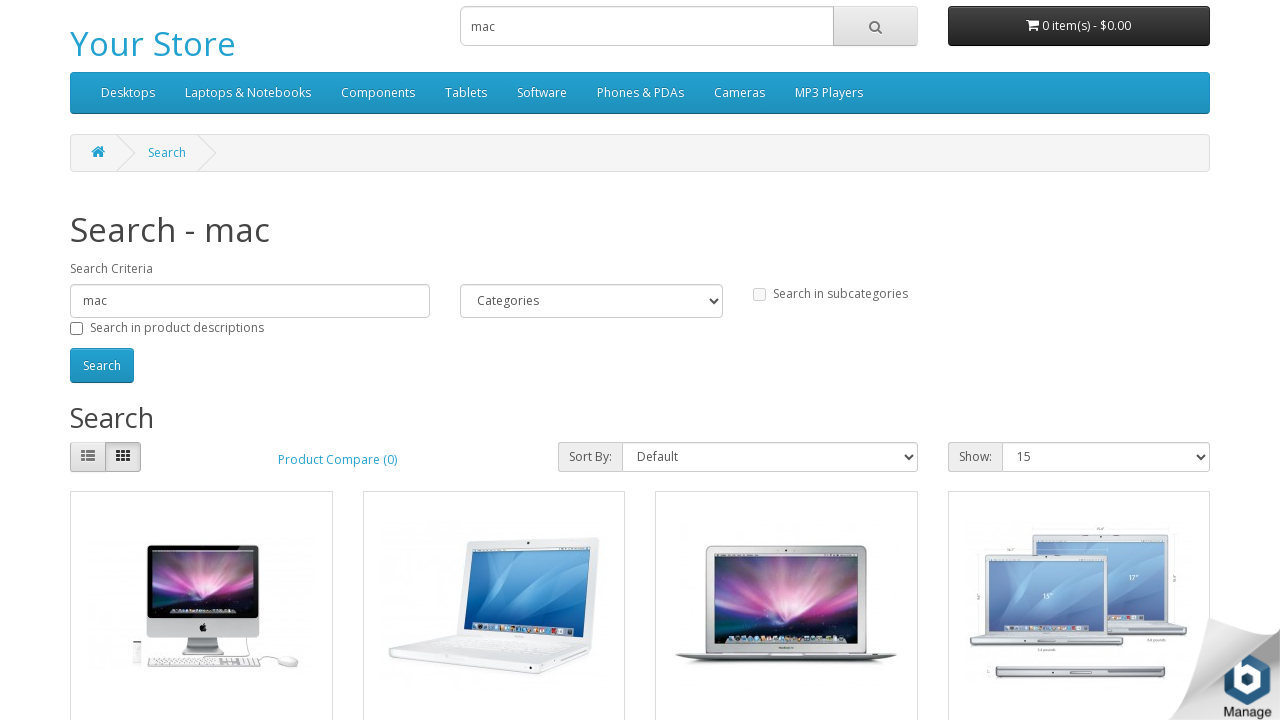

Search results reloaded
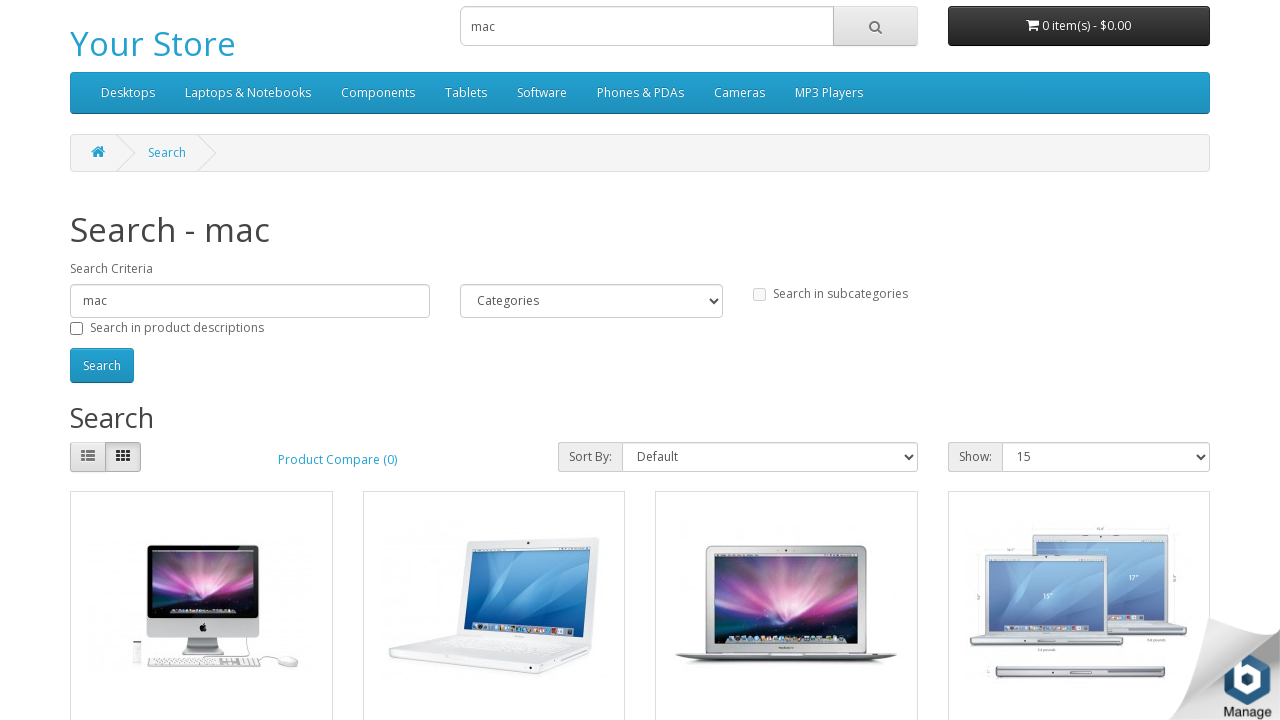

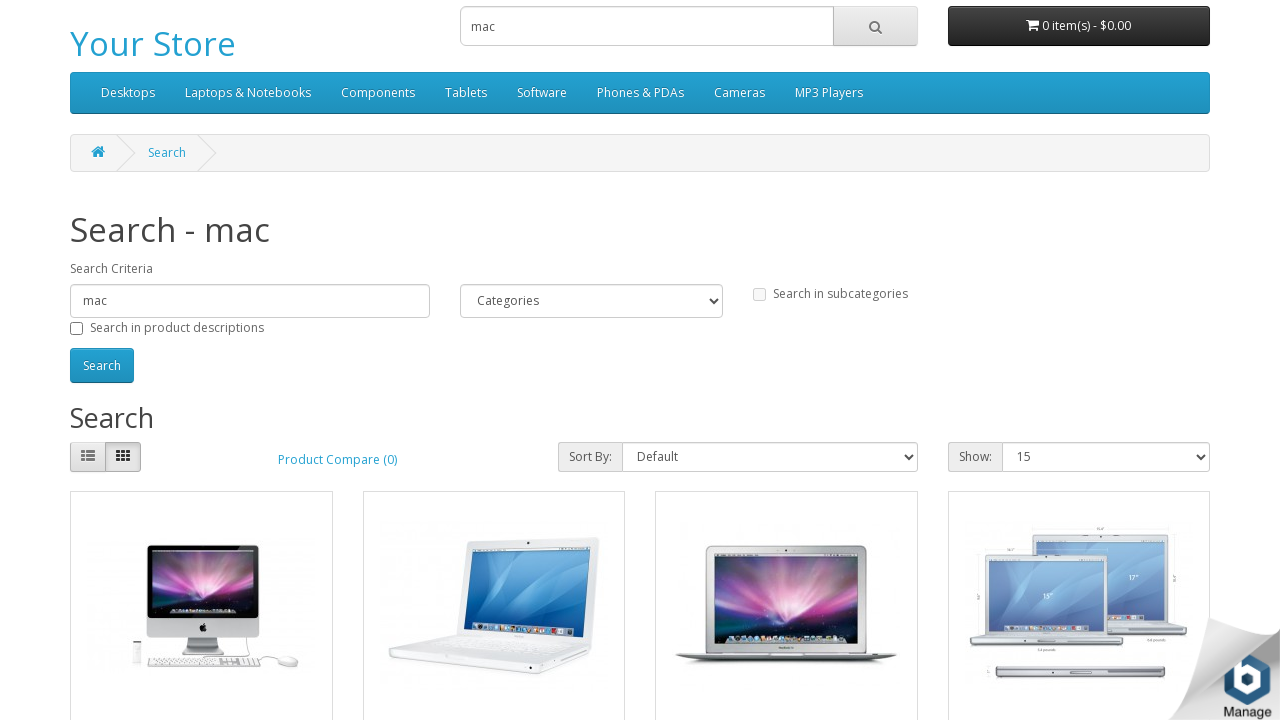